Navigates to Flipkart homepage and waits for the page to load. The original test retrieves the browser window position which is a browser-level property.

Starting URL: https://www.flipkart.com/

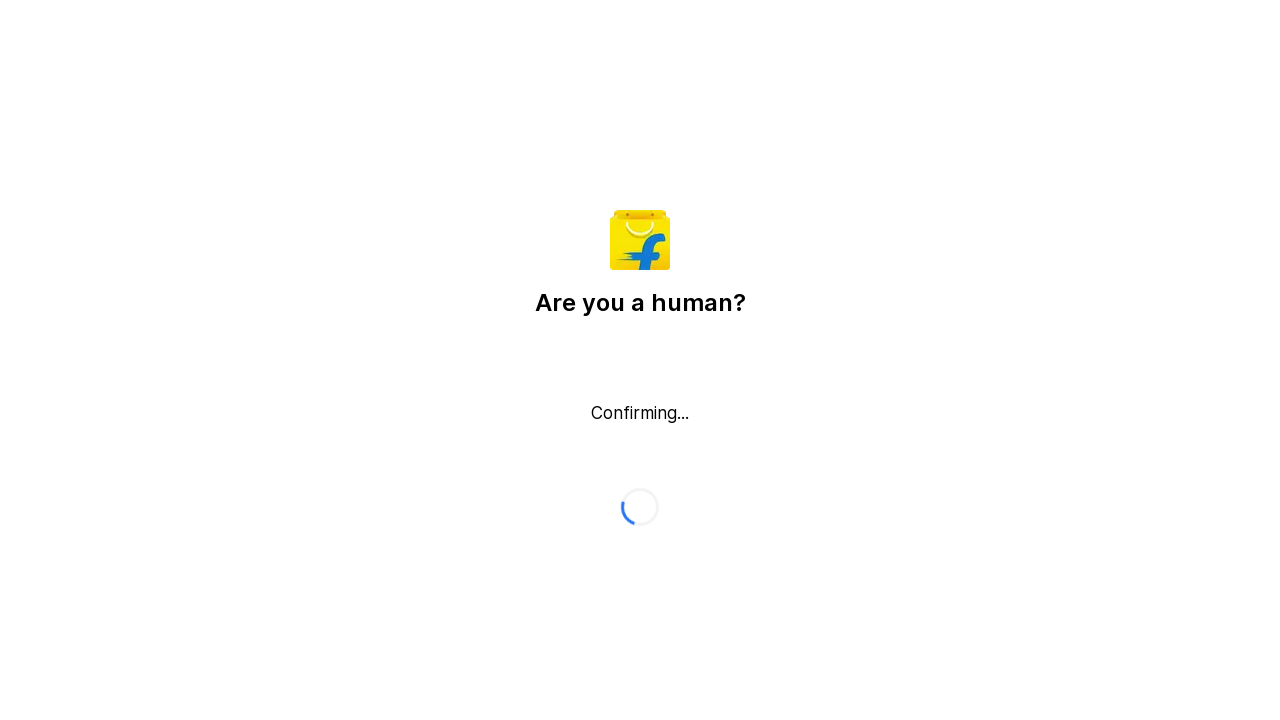

Waited for page DOM content to load
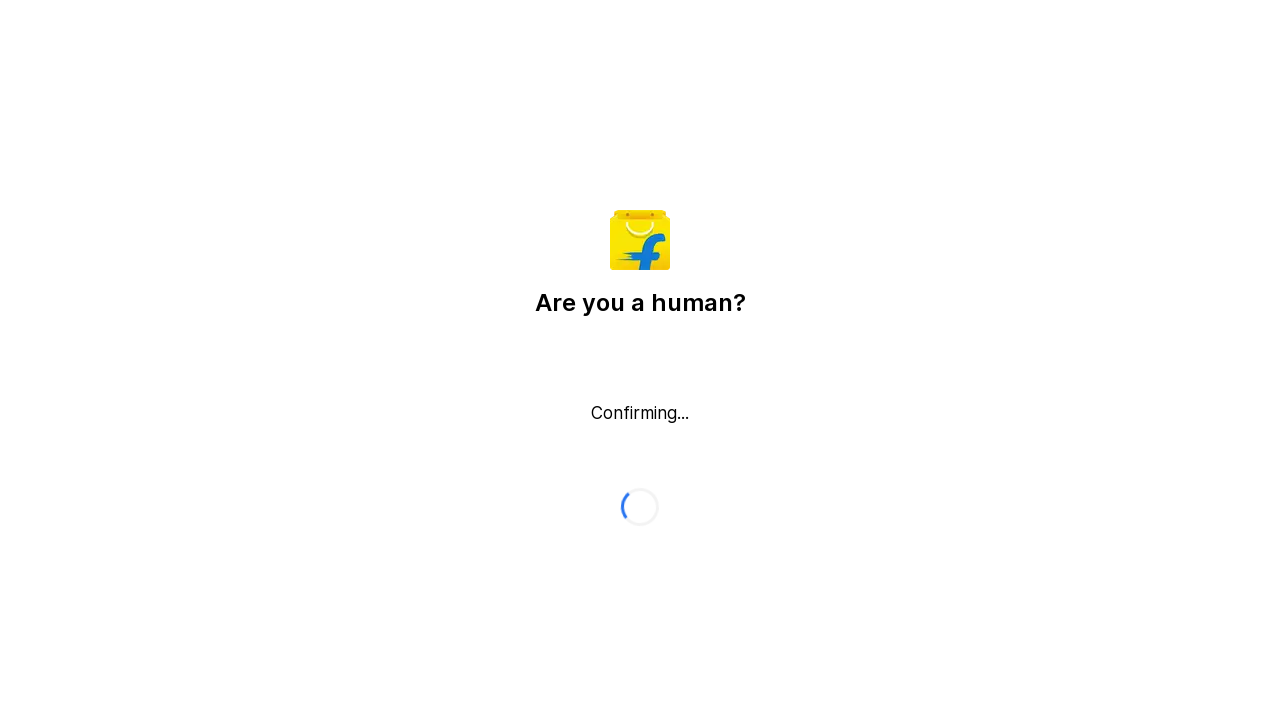

Verified body element is present on page
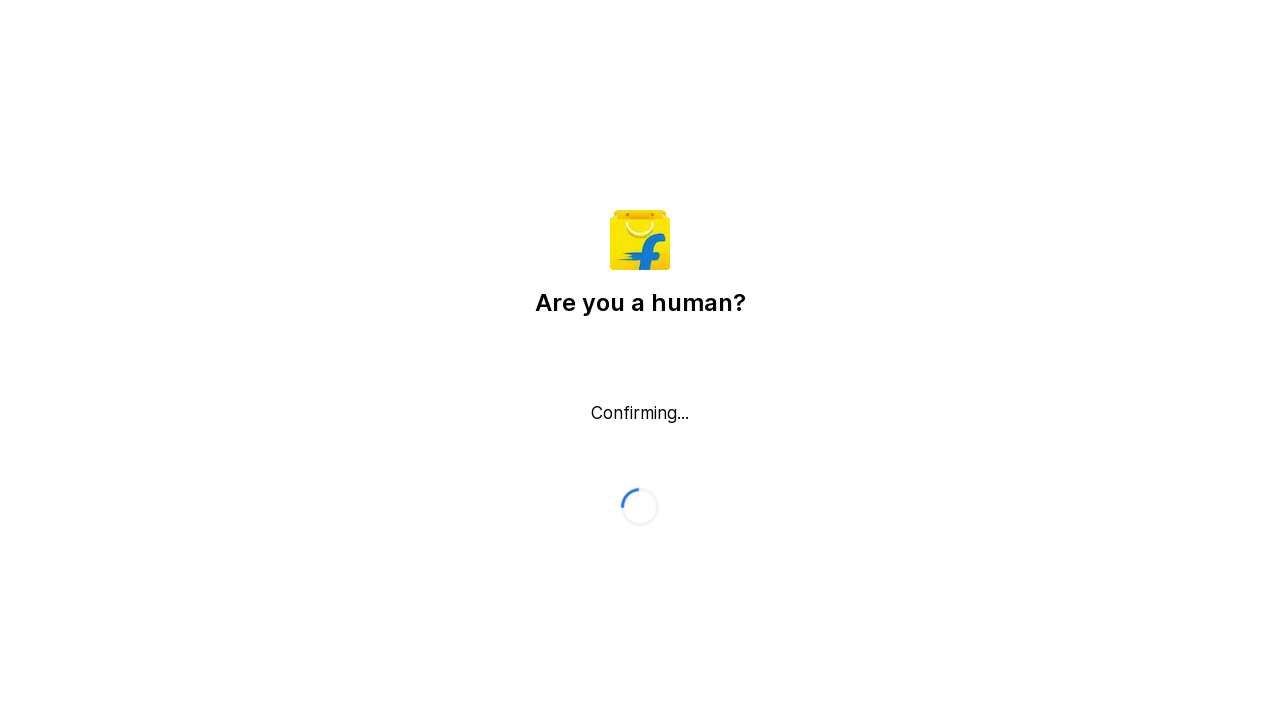

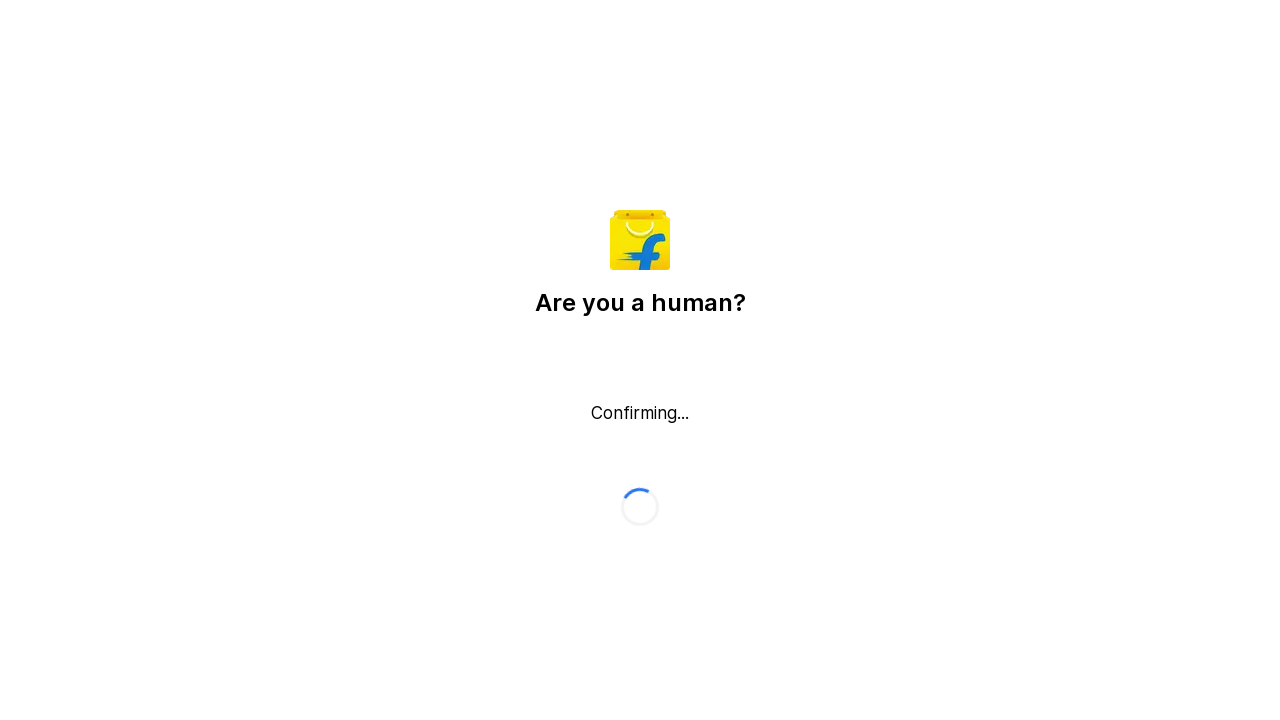